Navigates to JPL Space image gallery and clicks the full image button to view the featured image

Starting URL: https://data-class-jpl-space.s3.amazonaws.com/JPL_Space/index.html

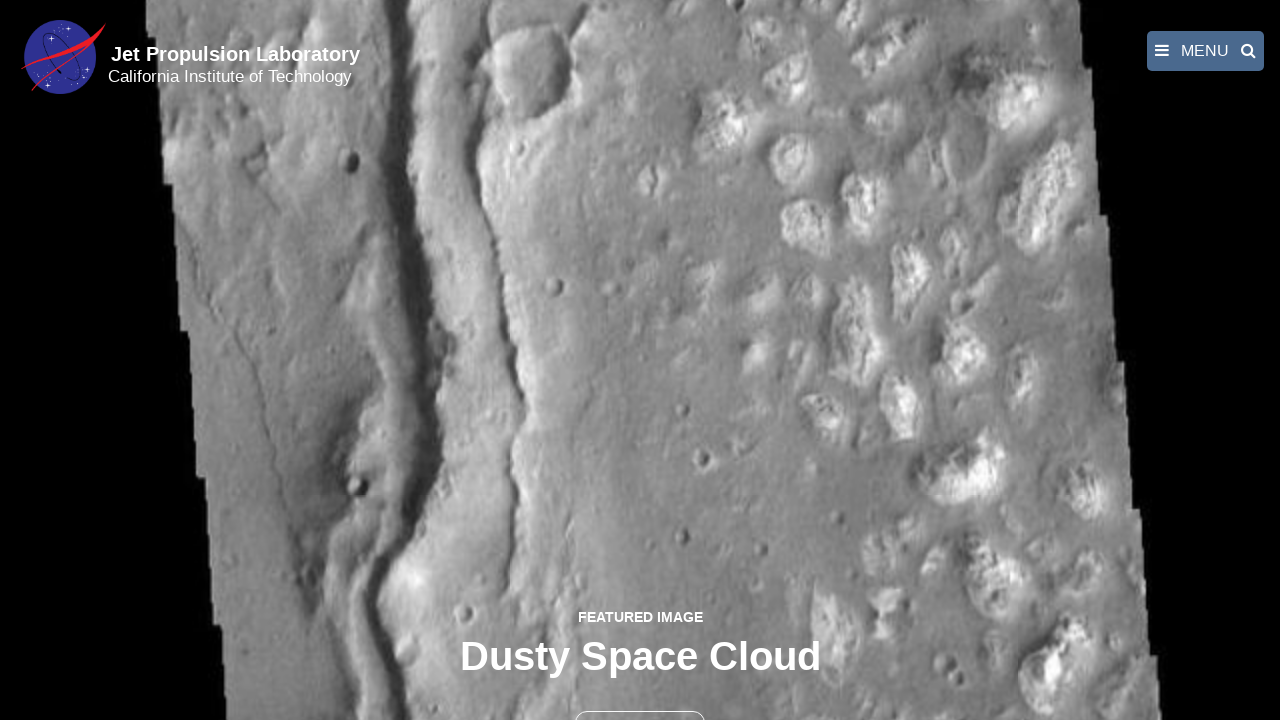

Navigated to JPL Space image gallery homepage
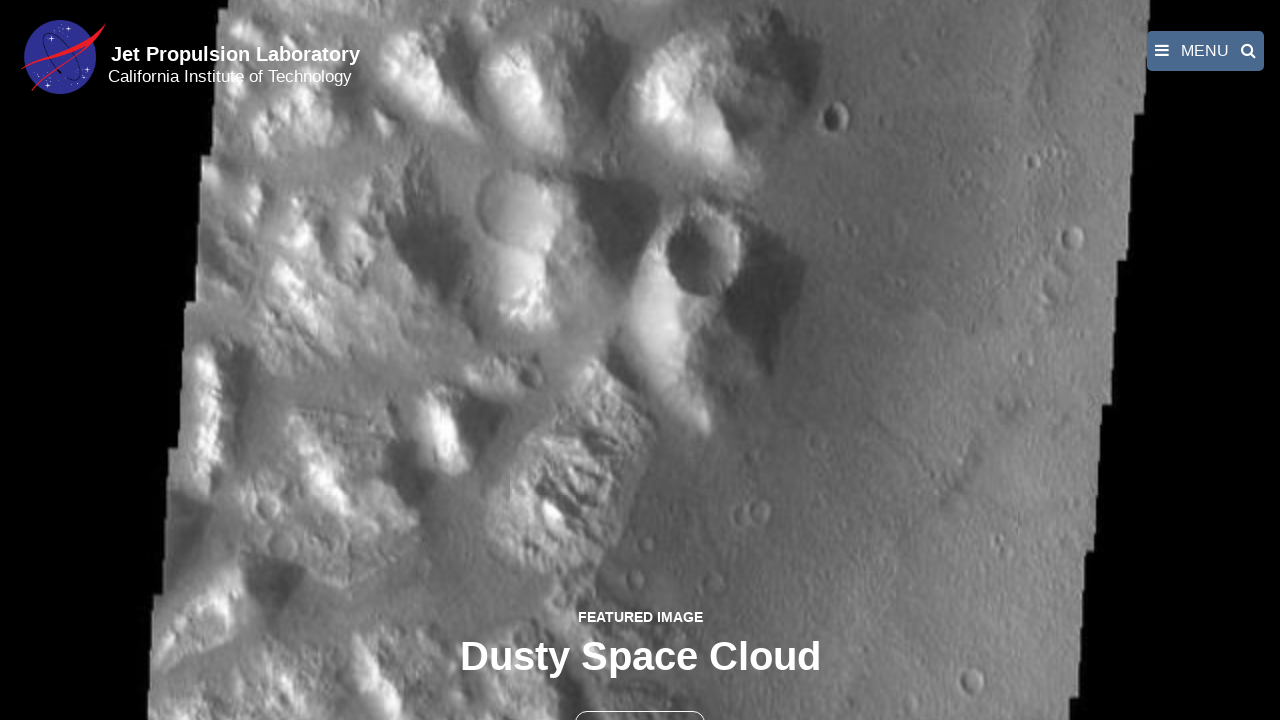

Clicked the full image button to view featured image at (640, 699) on button >> nth=1
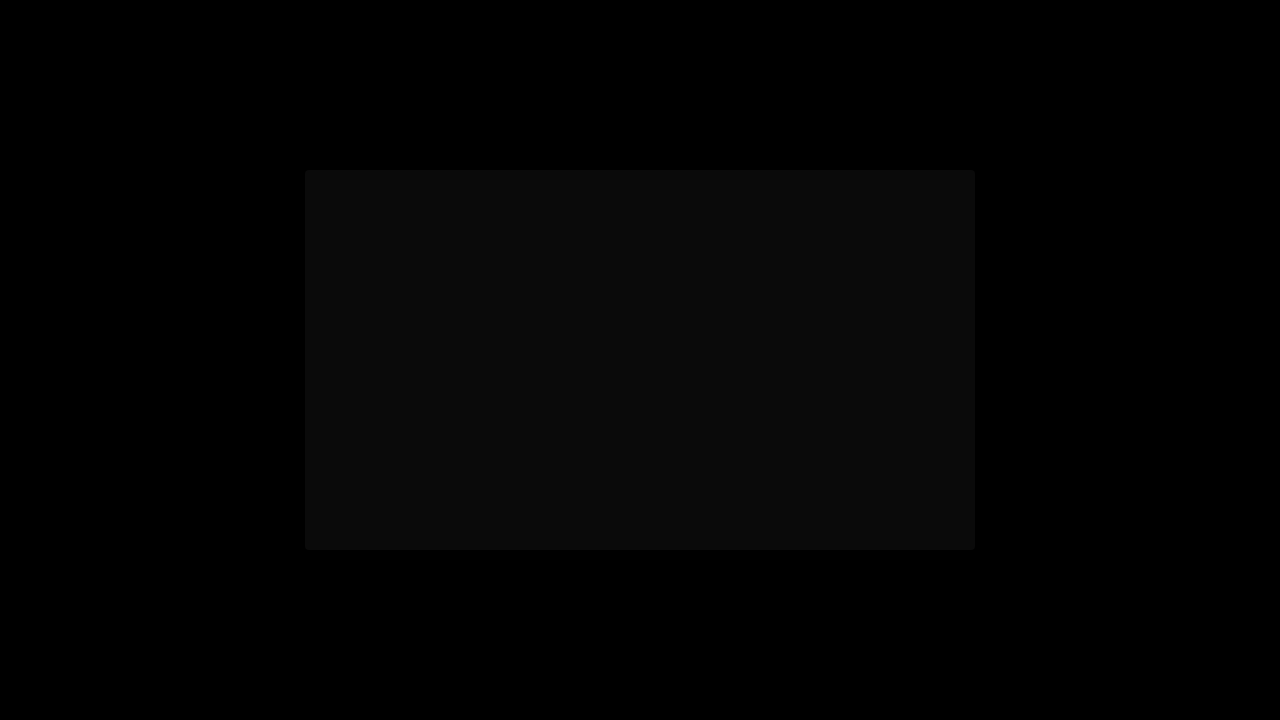

Full image loaded in lightbox
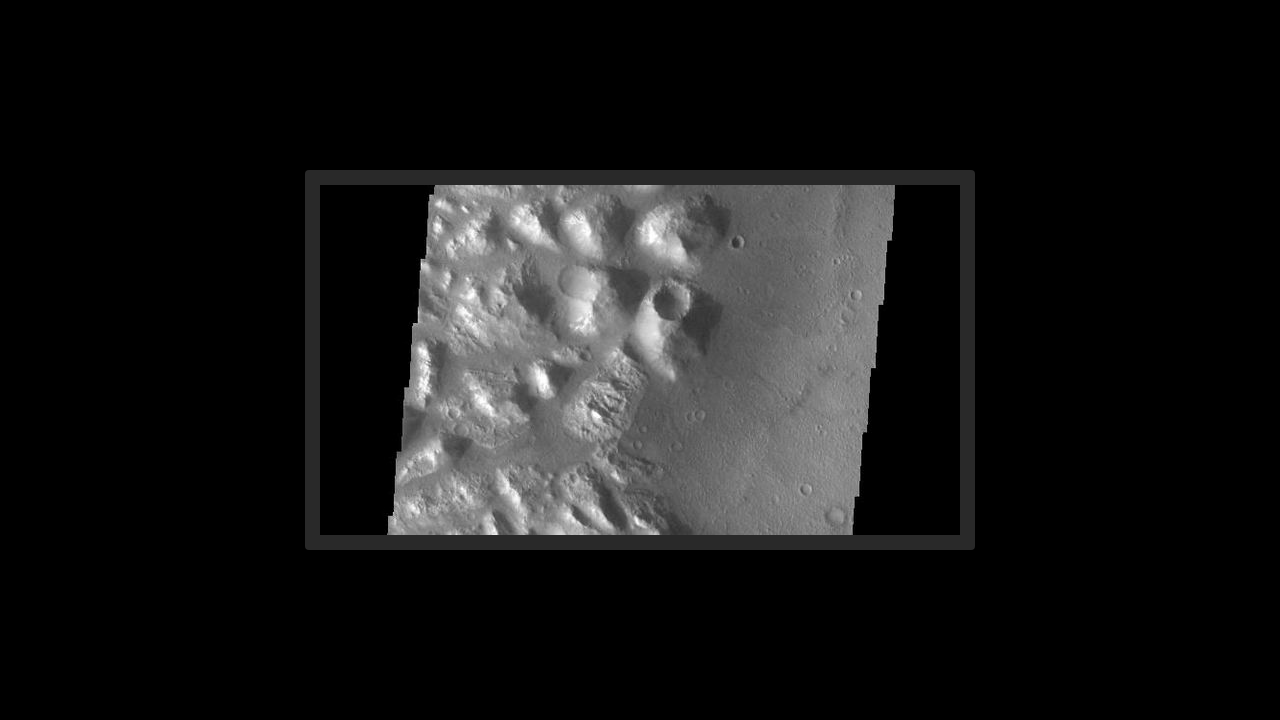

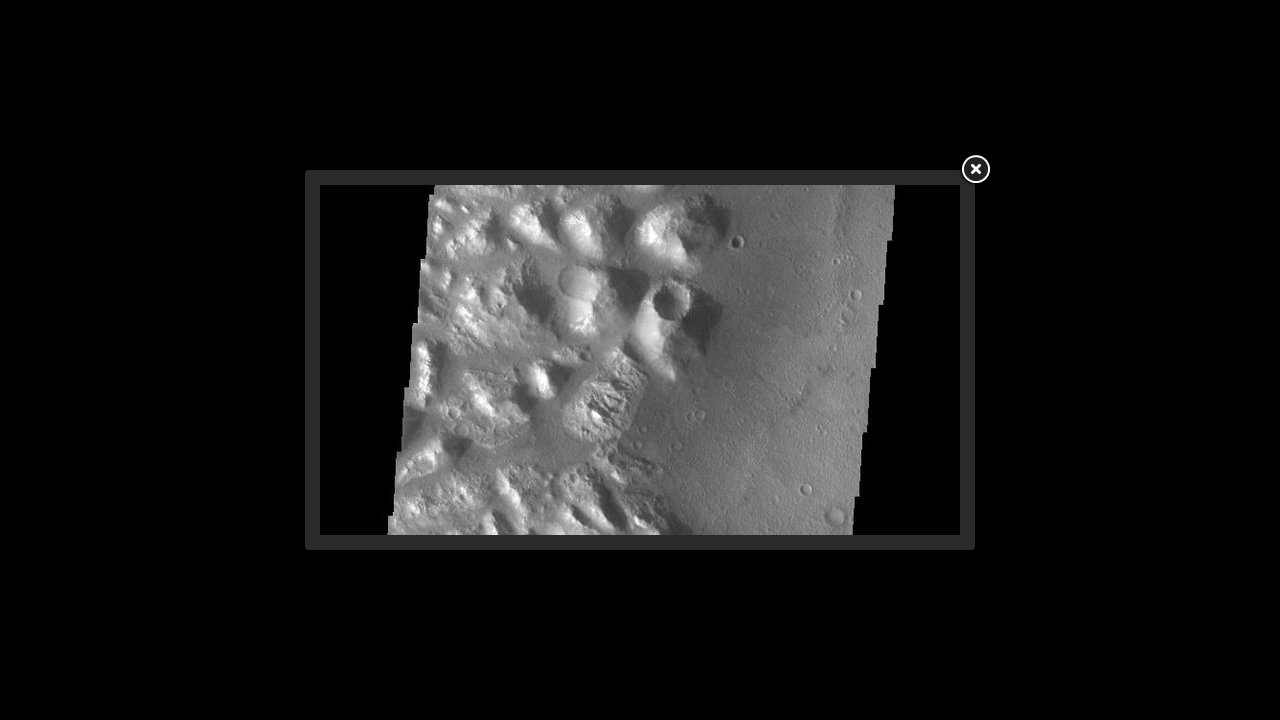